Fills in email, phone number and selects gender in the registration form

Starting URL: https://demo.automationtesting.in/Register.html

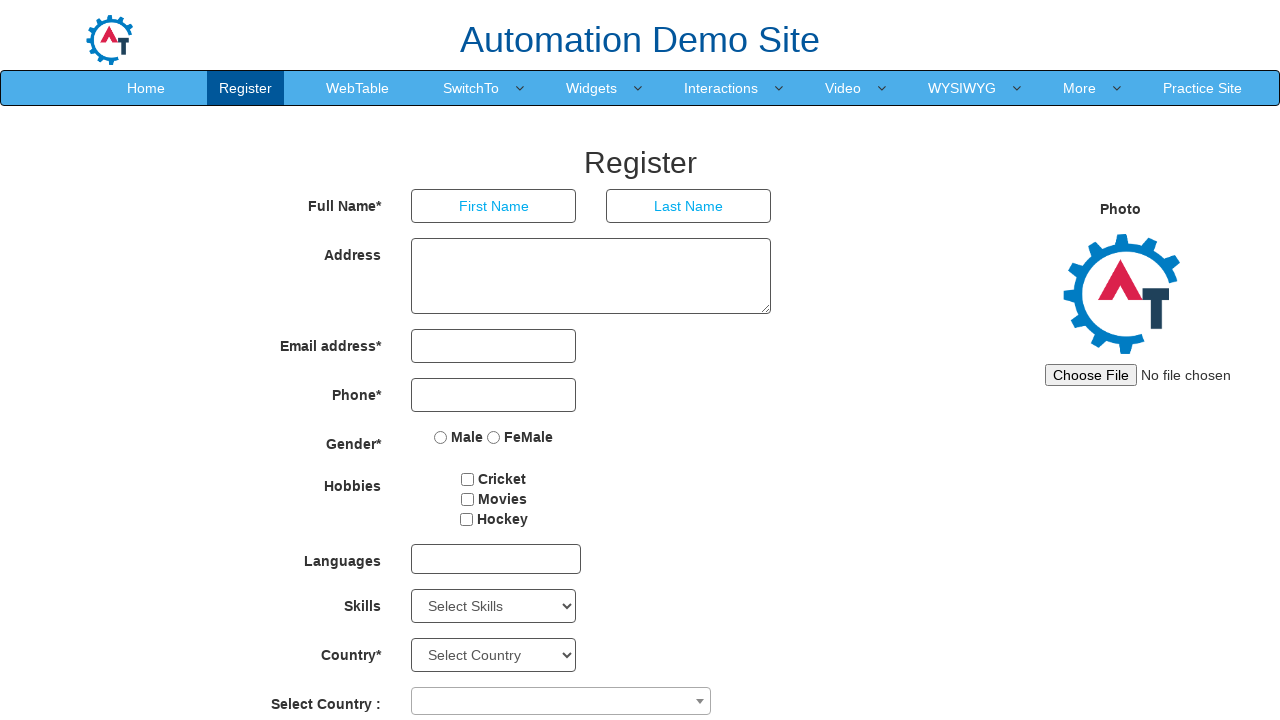

Filled email field with 'anil12@gmail.com' on input[type='email']
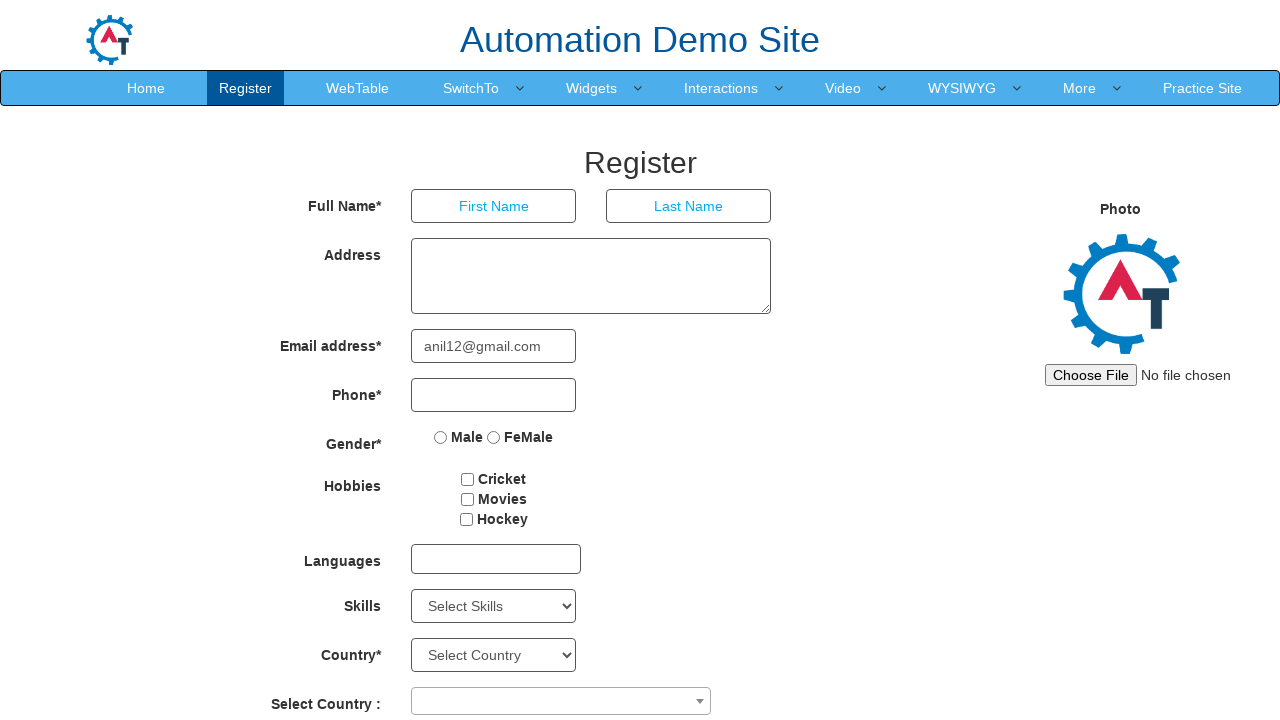

Filled phone number field with '1234567890' on input[type='tel']
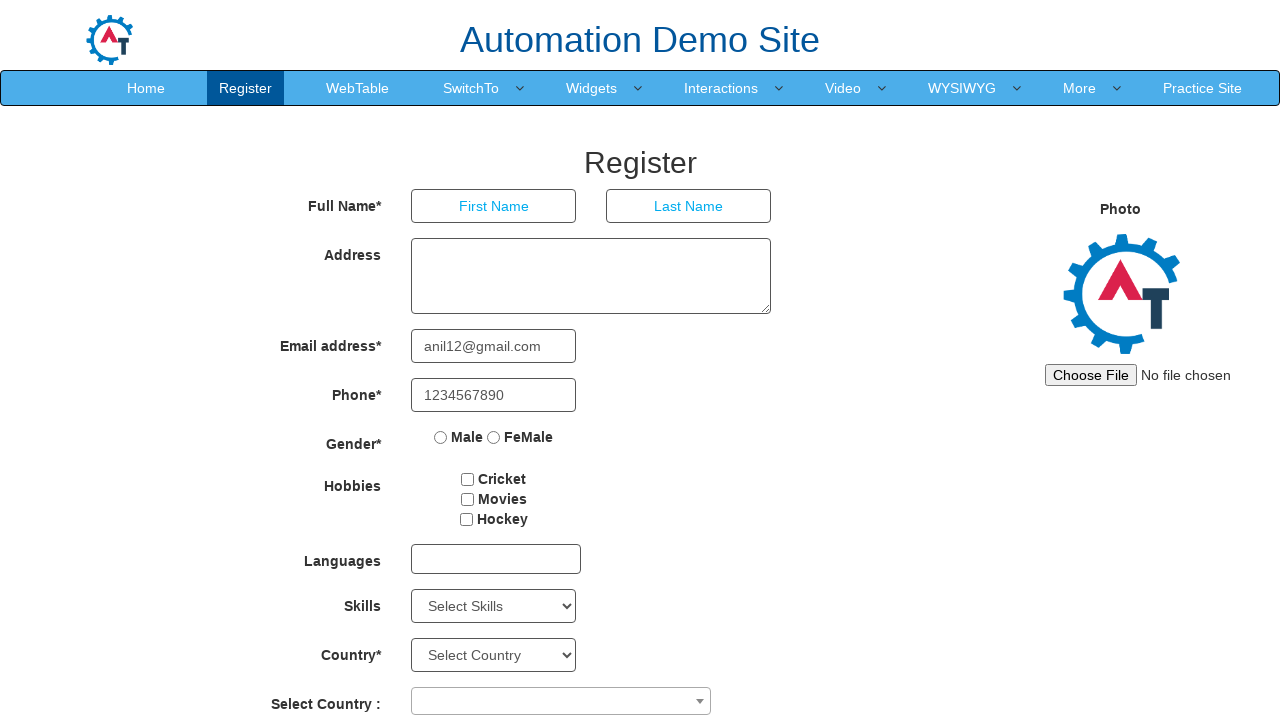

Selected 'Male' gender option at (441, 437) on input[value='Male']
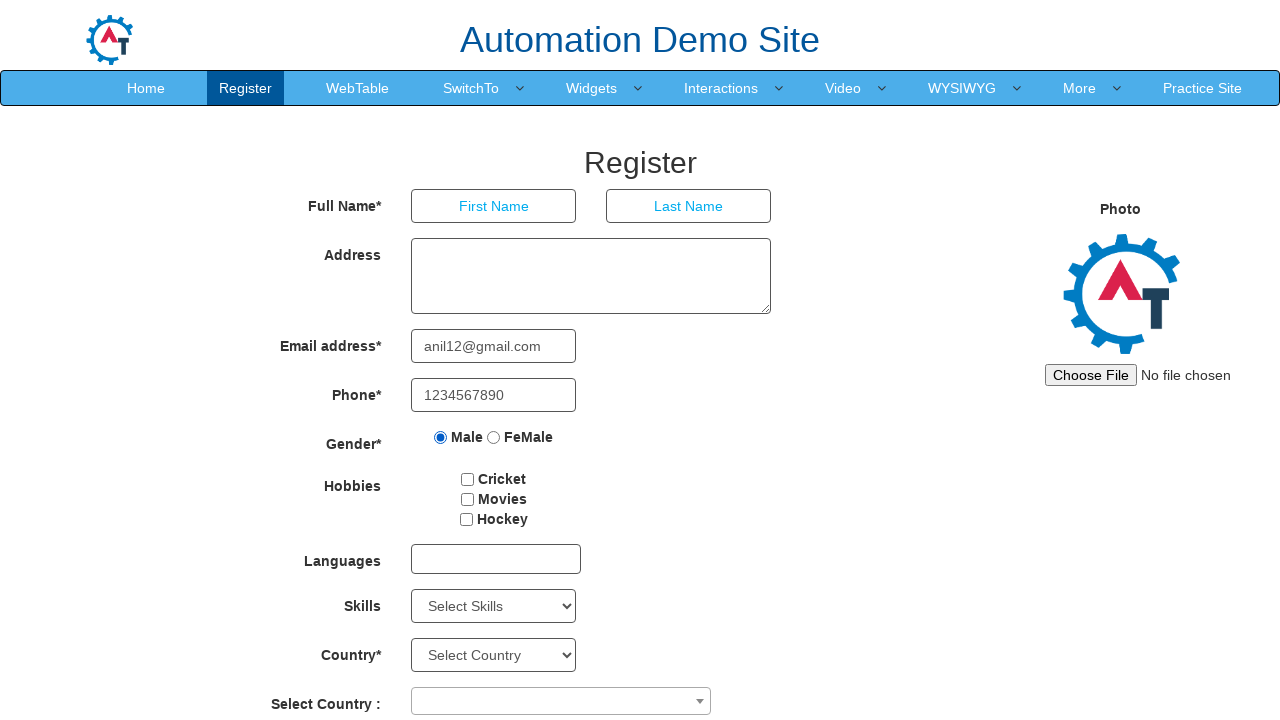

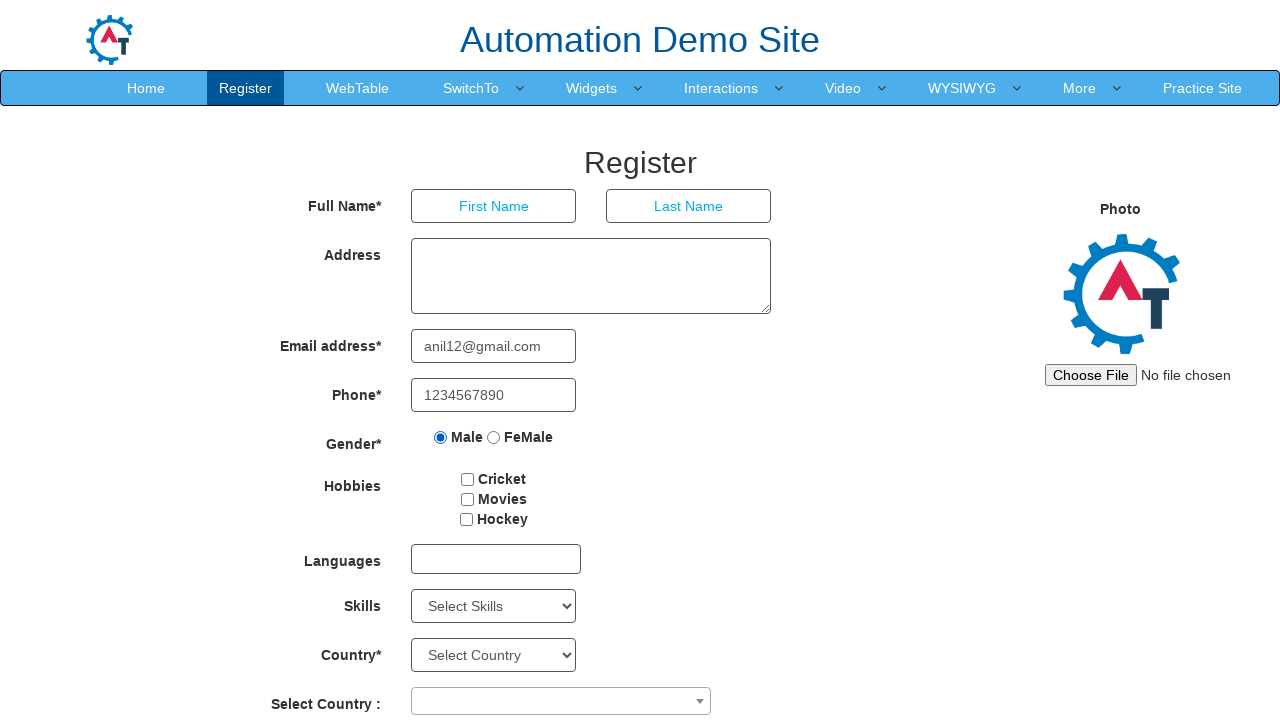